Tests window switching functionality by opening a new window and switching between parent and child windows to verify content

Starting URL: https://the-internet.herokuapp.com/

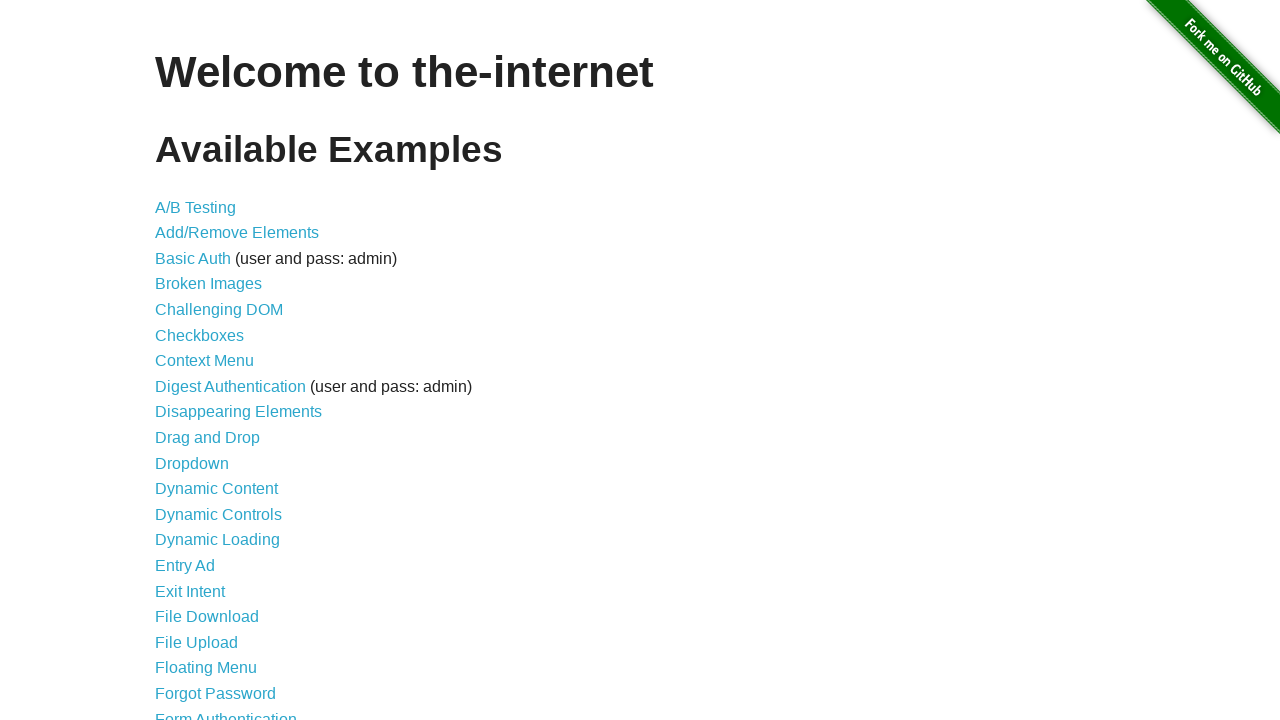

Clicked on Multiple Windows link at (218, 369) on a[href='/windows']
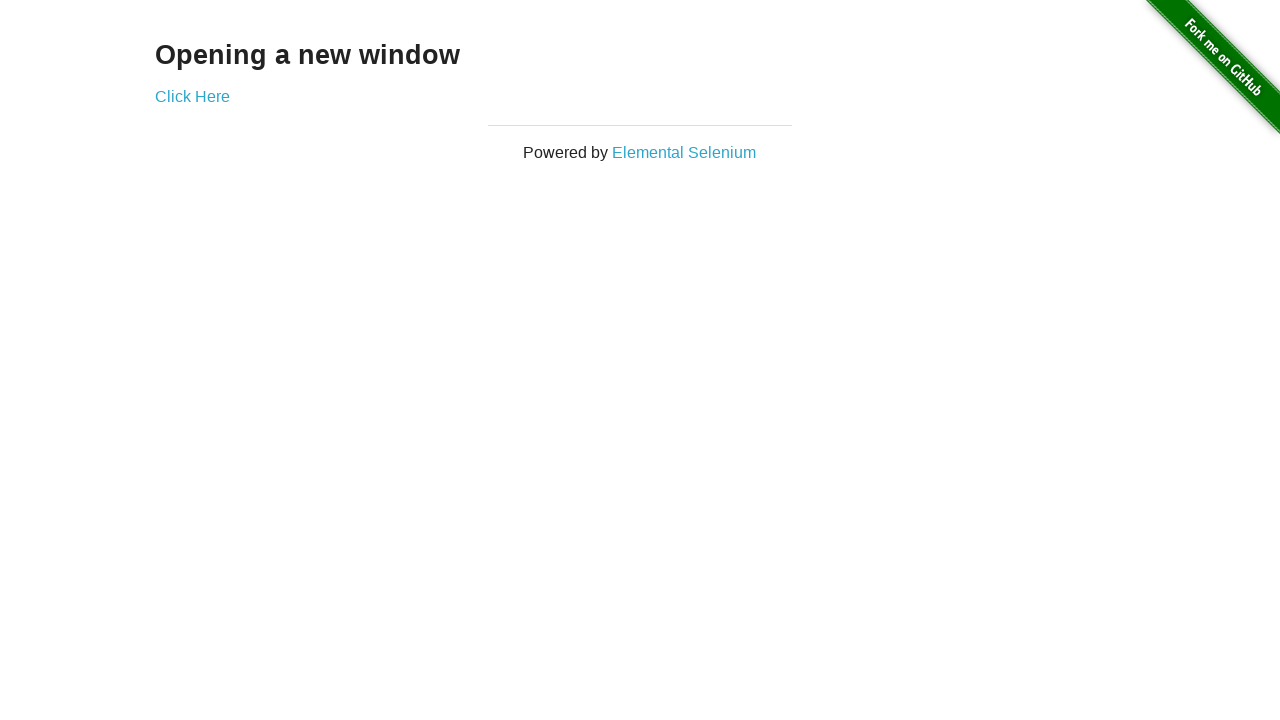

Clicked 'Click Here' link and new window opened at (192, 96) on .example a
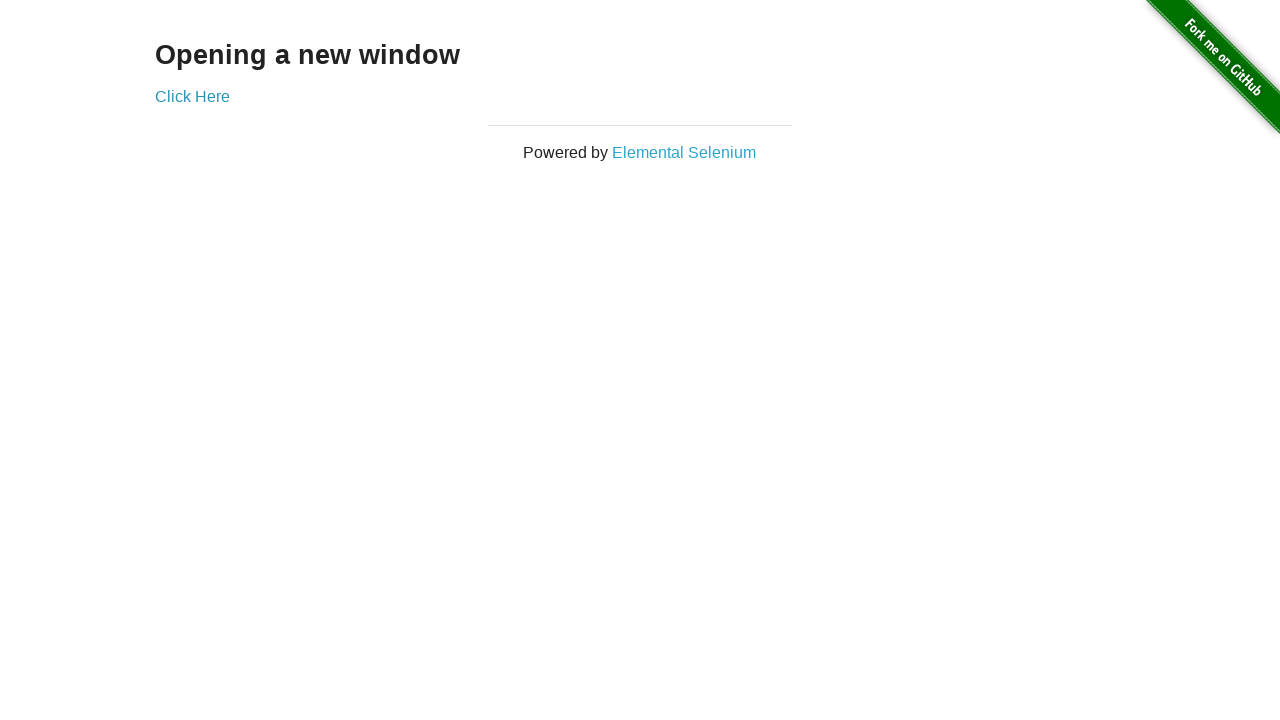

Captured reference to new child window
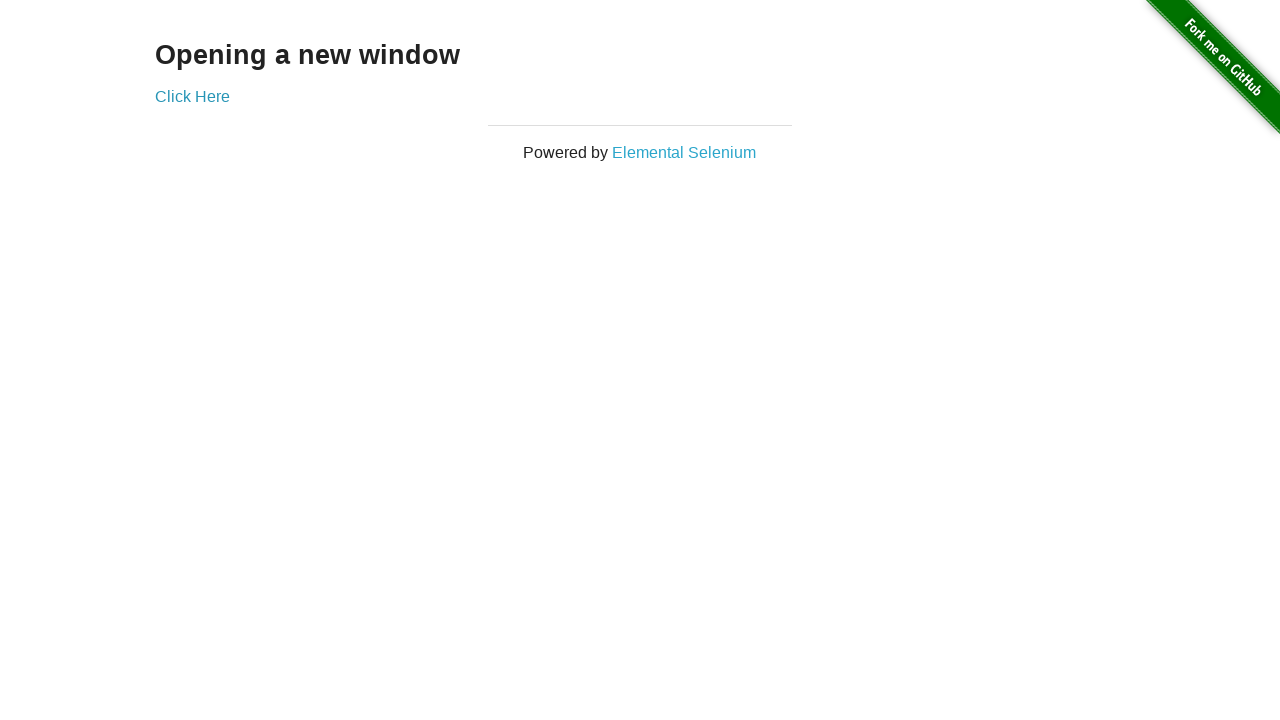

Retrieved child window text: New Window
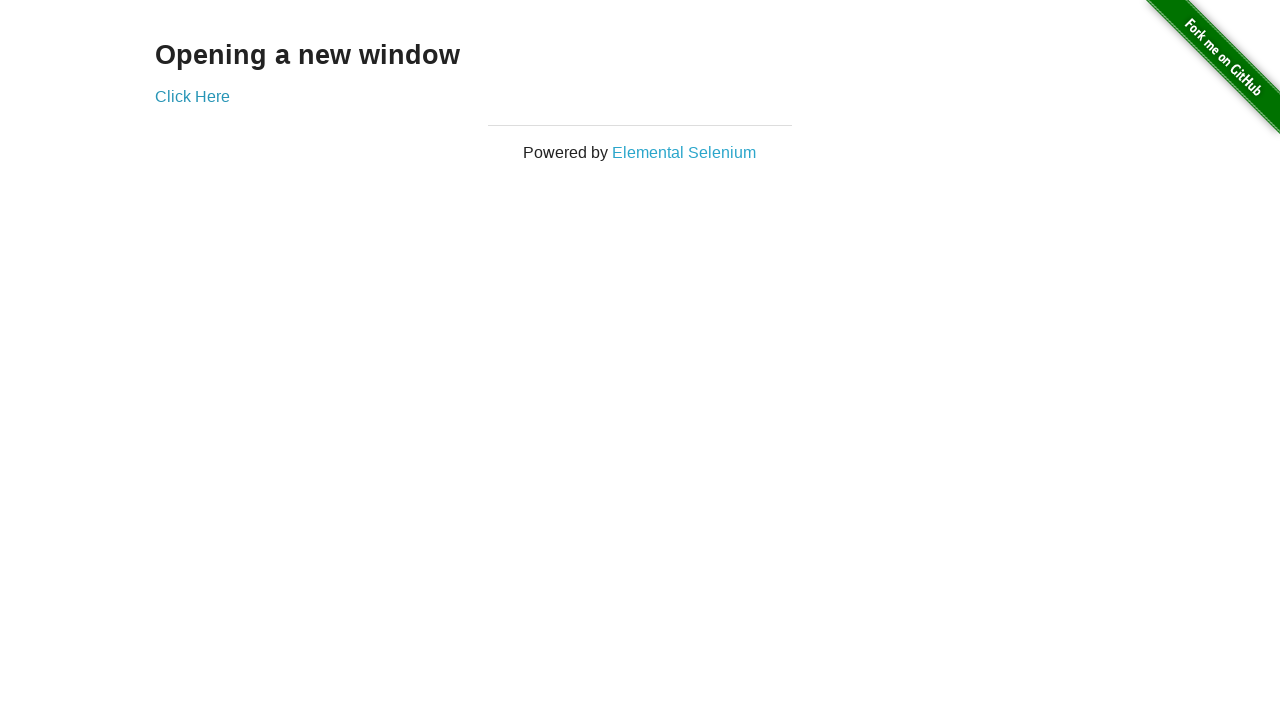

Retrieved parent window text: Opening a new window
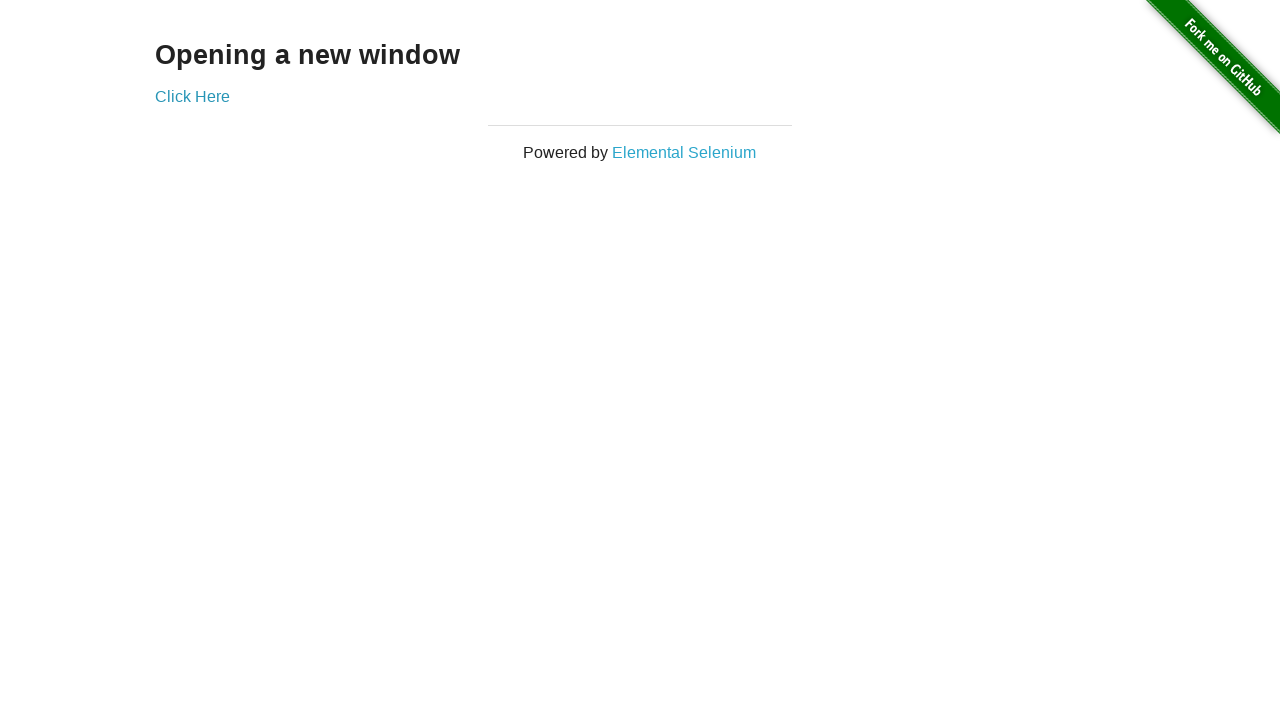

Closed the child window
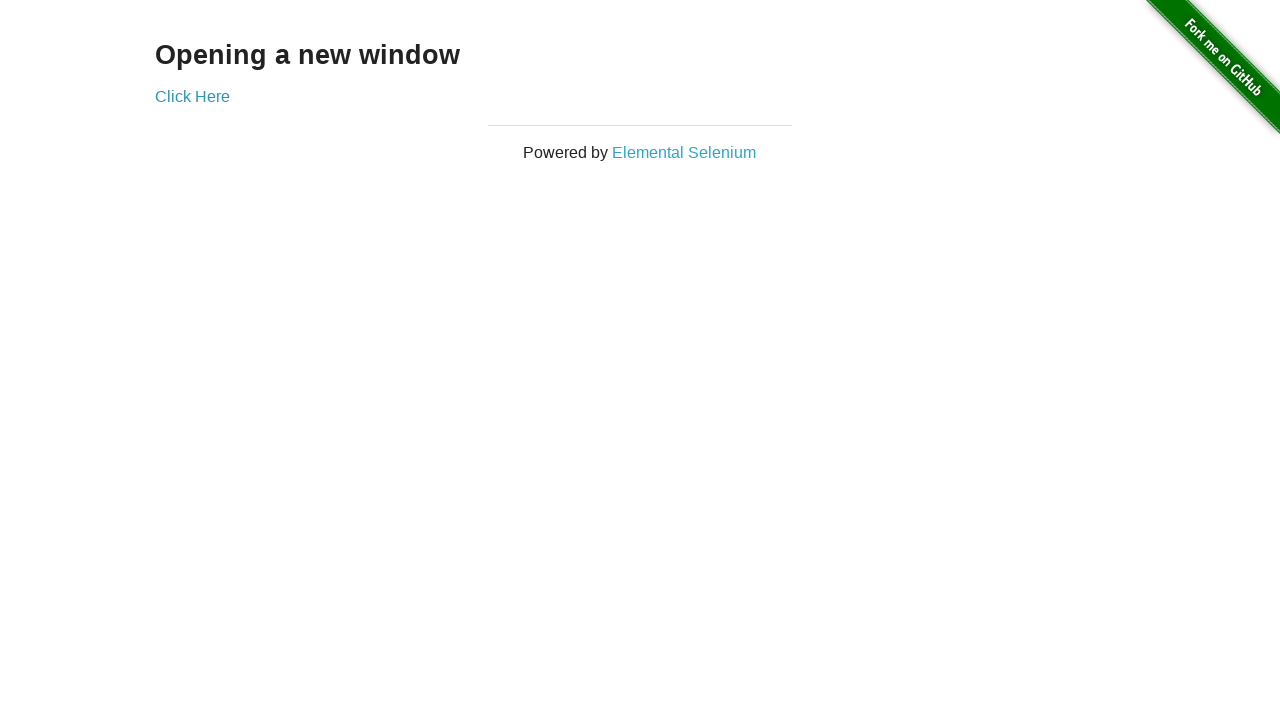

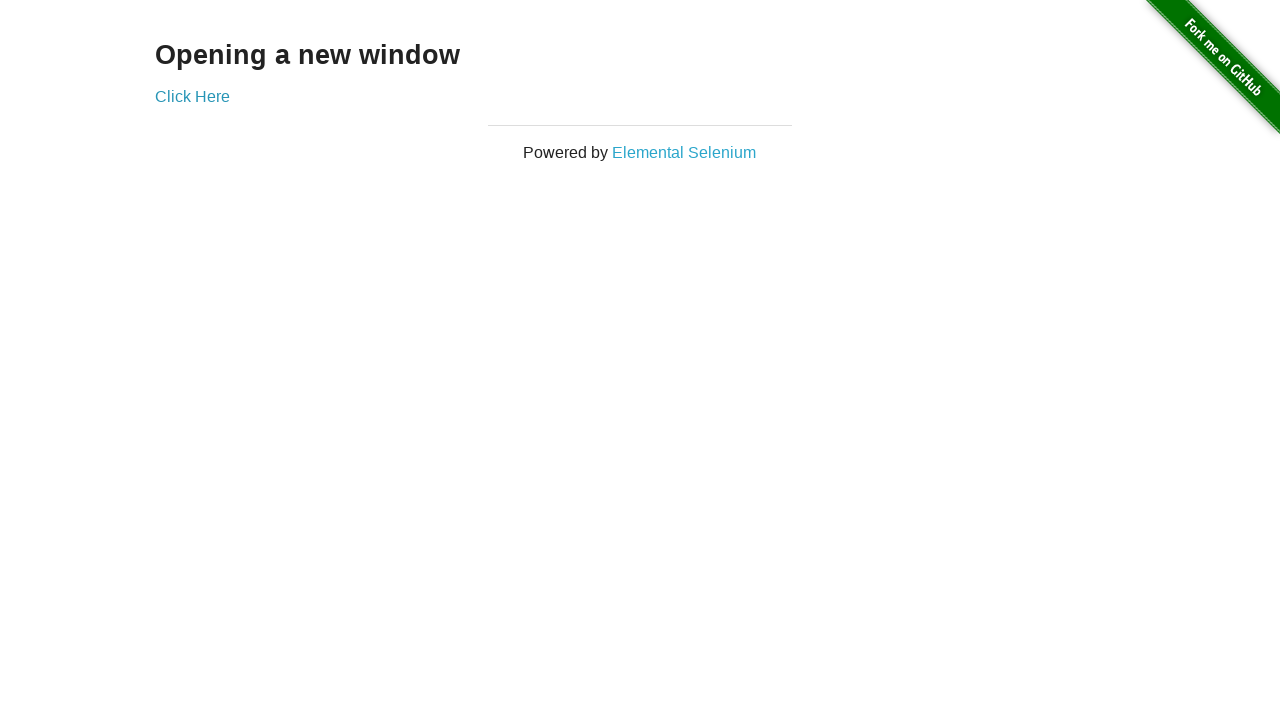